Tests the search functionality on rp5.ru weather site by searching for "Тула" (Tula) and verifying the search results page header

Starting URL: https://rp5.ru

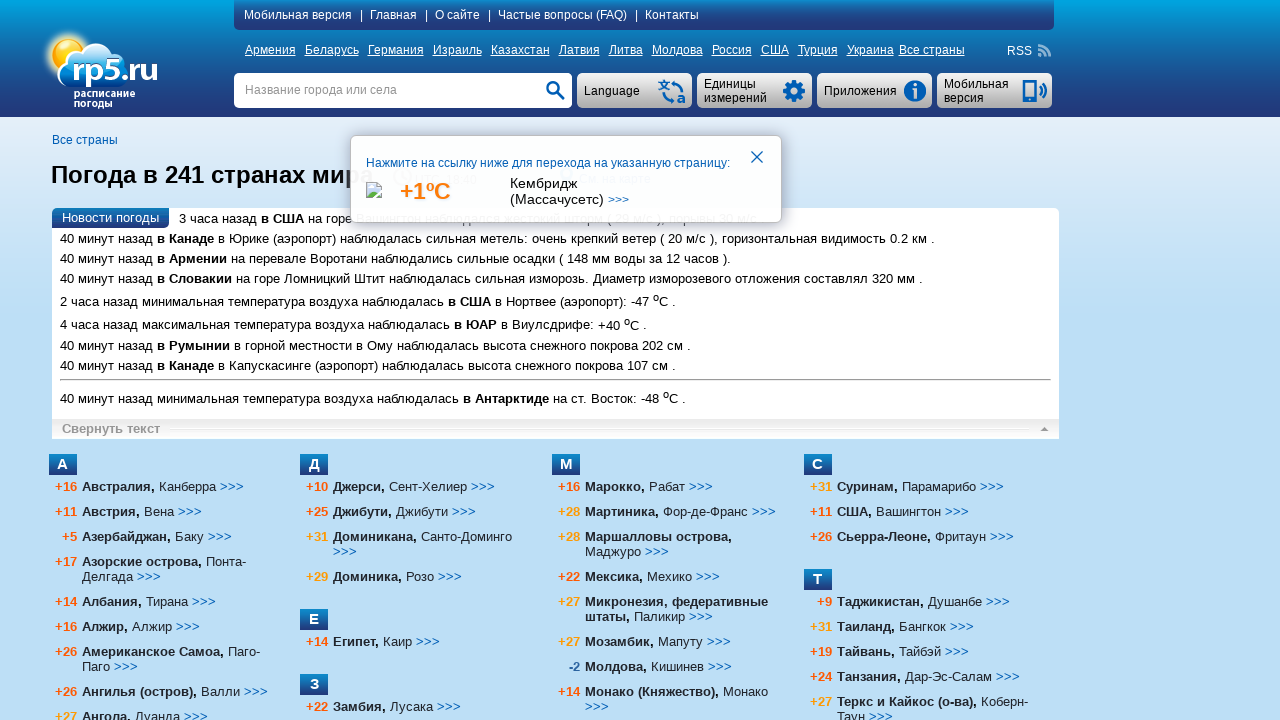

Filled search box with 'Тула' (Tula) on input[name='searchStr']
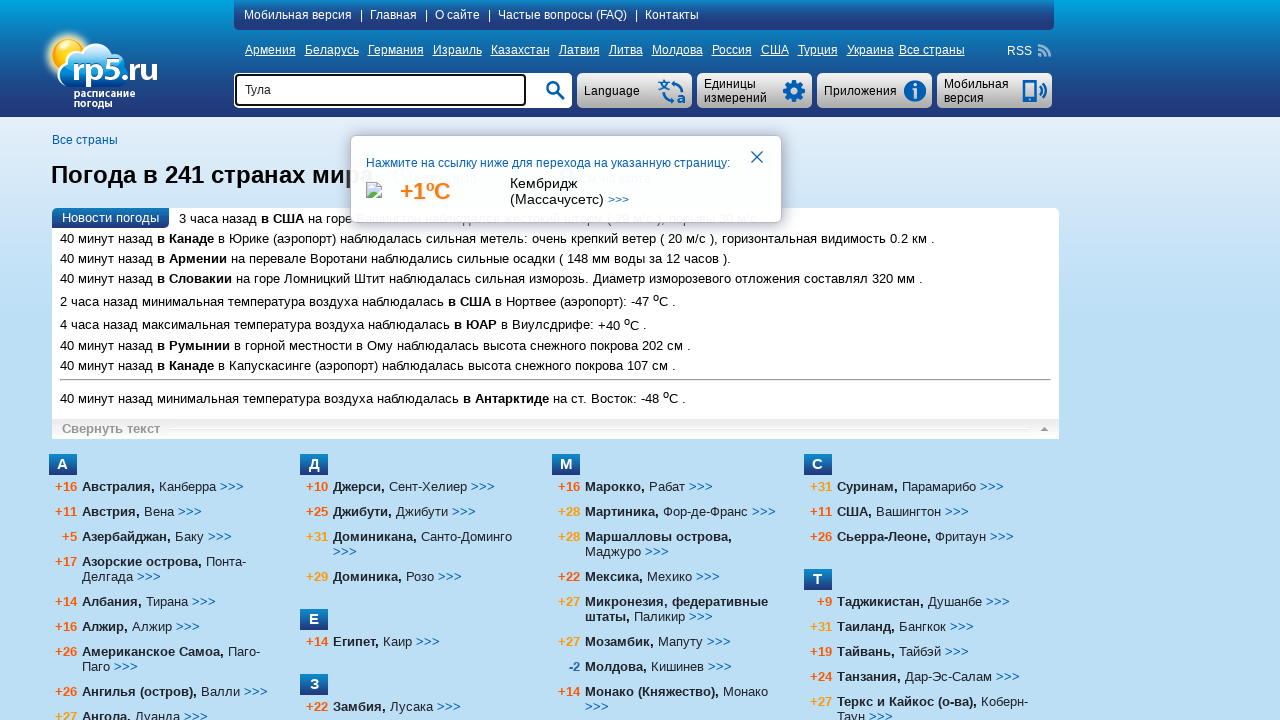

Pressed Enter to submit search for Tula on input[name='searchStr']
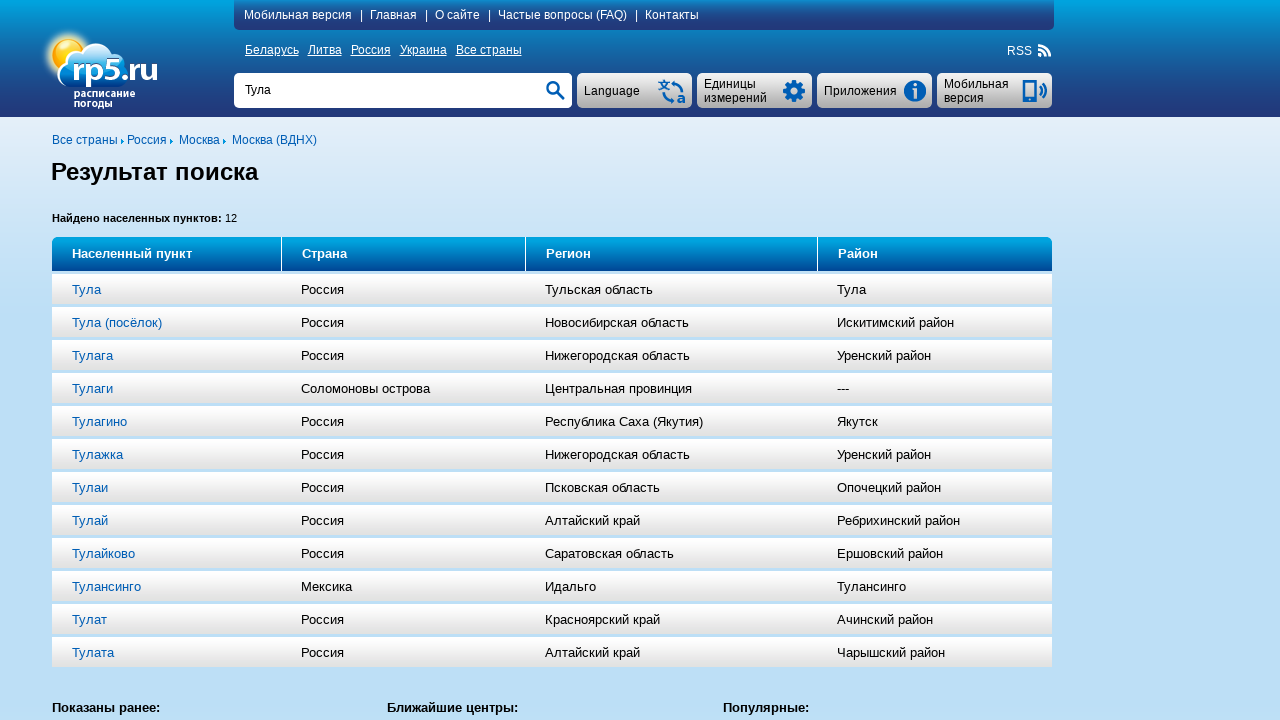

Search results page header loaded
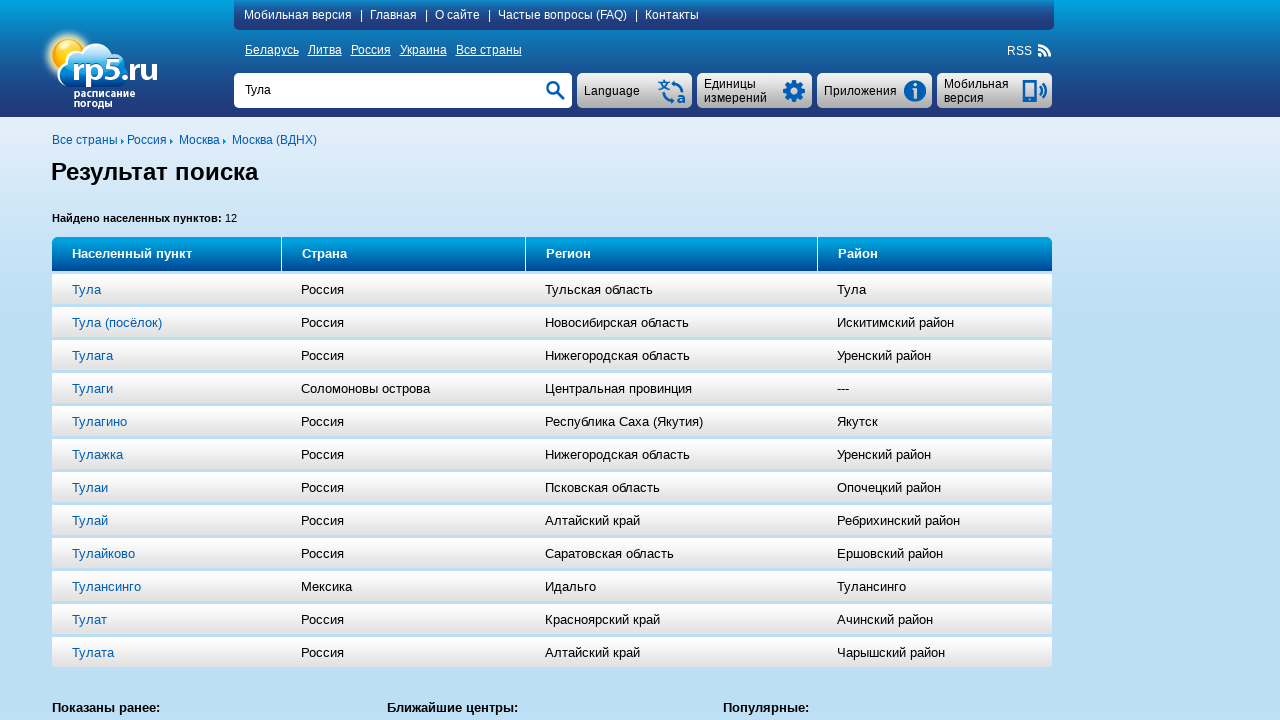

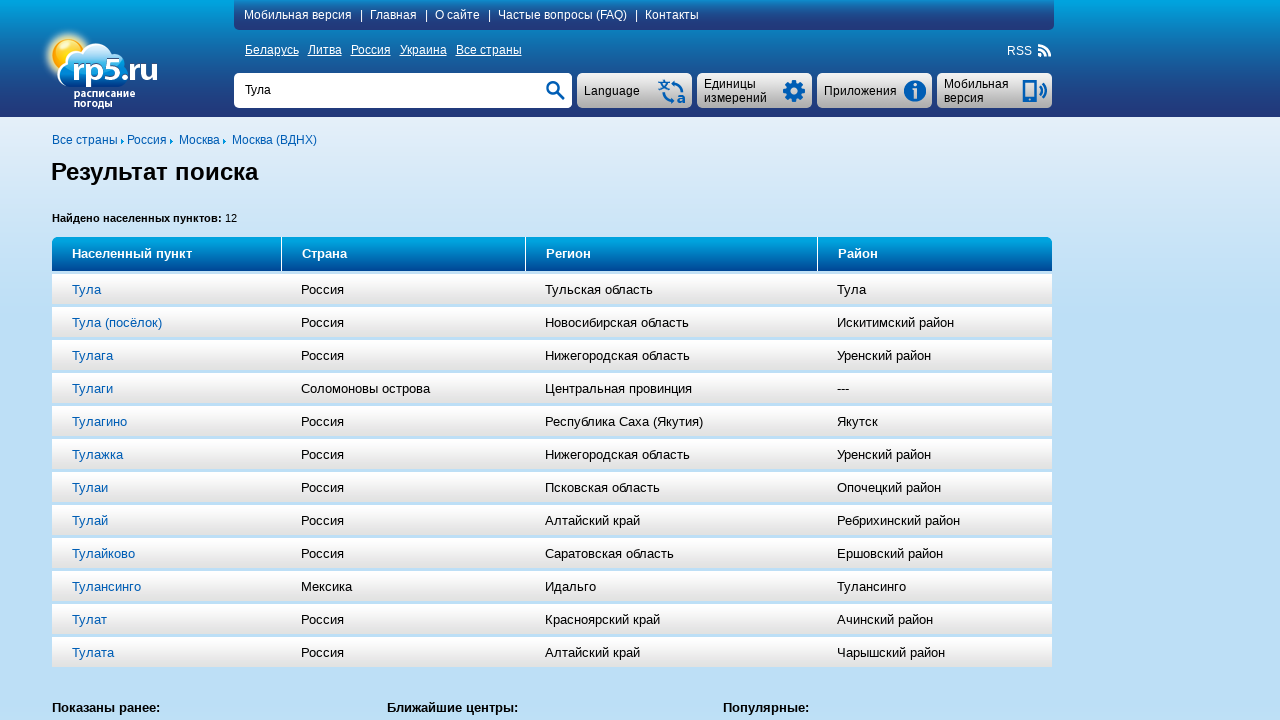